Tests dynamic controls functionality by clicking a toggle button to hide a checkbox, waiting for it to disappear, then clicking again to show it and verifying it reappears.

Starting URL: https://v1.training-support.net/selenium/dynamic-controls

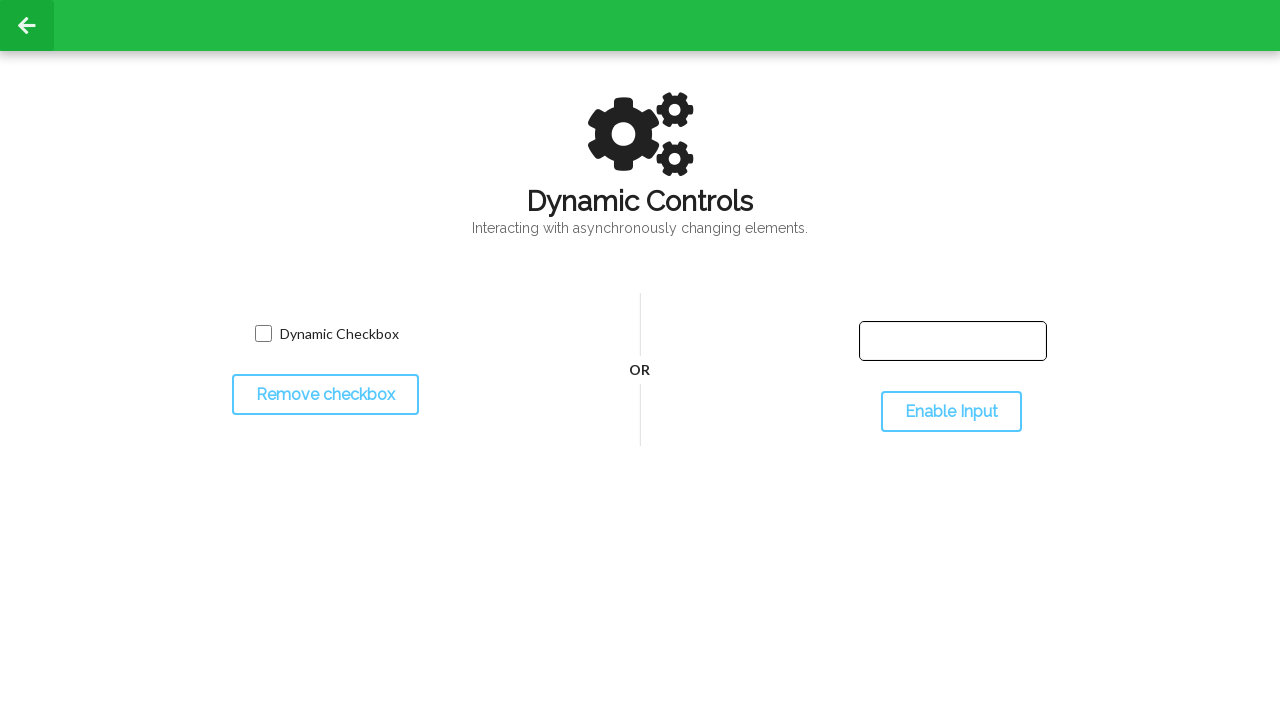

Clicked toggle button to hide the checkbox at (325, 395) on #toggleCheckbox
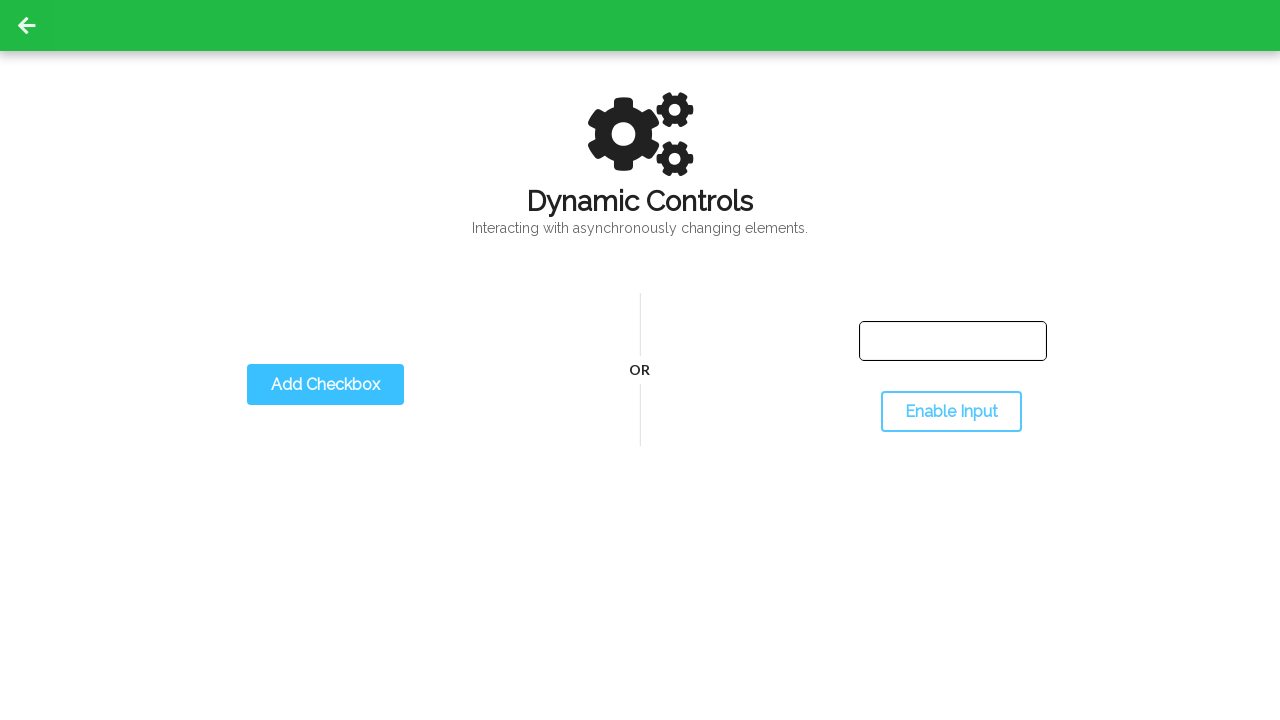

Waited for checkbox to disappear
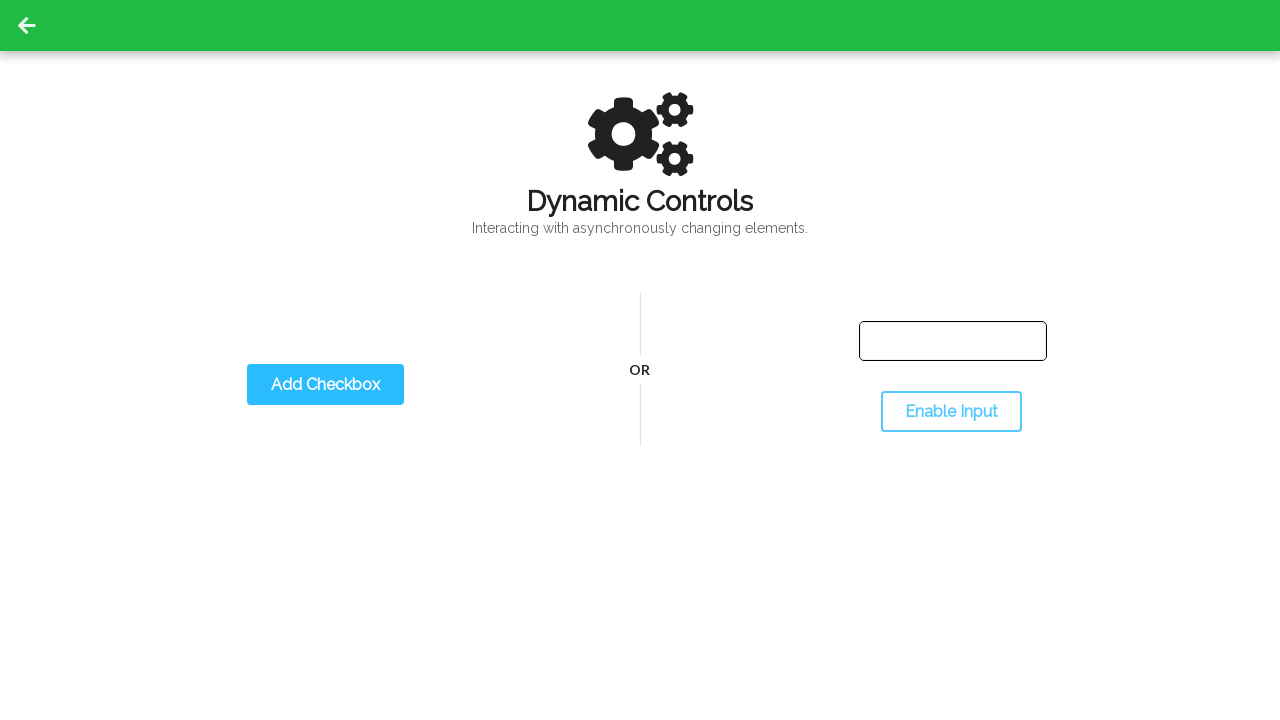

Clicked toggle button again to show the checkbox at (325, 385) on #toggleCheckbox
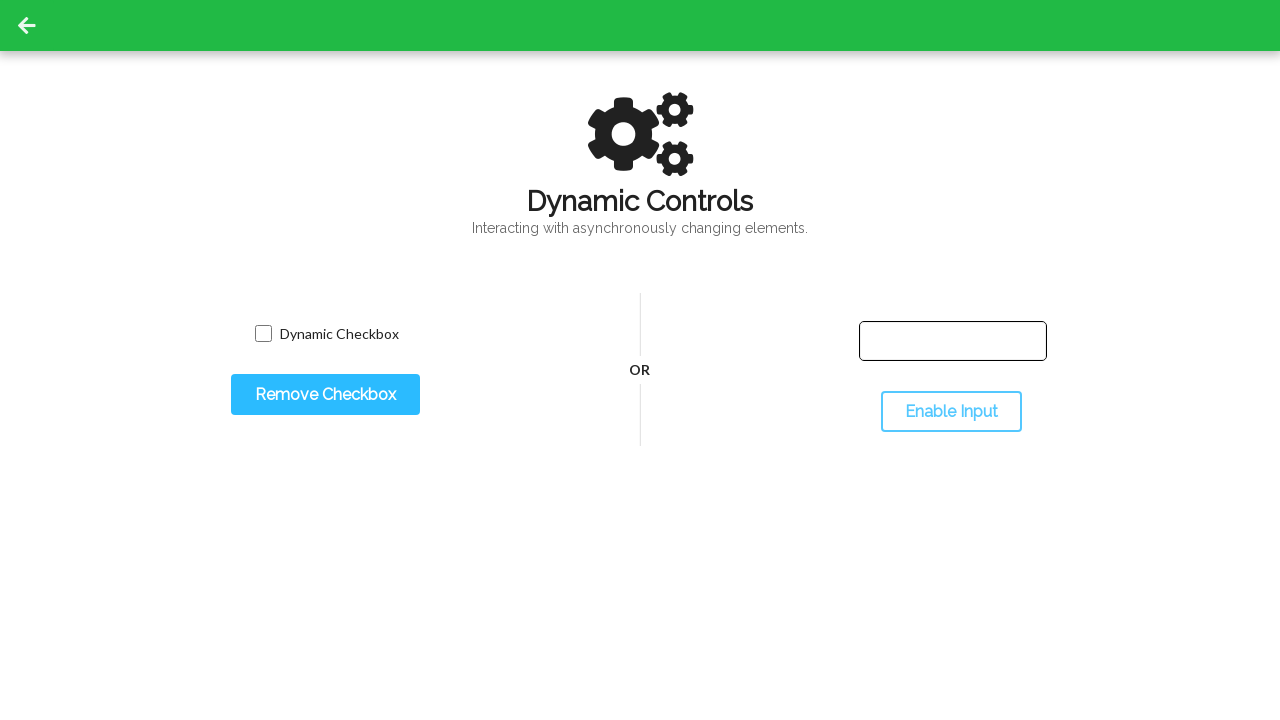

Waited for checkbox to reappear
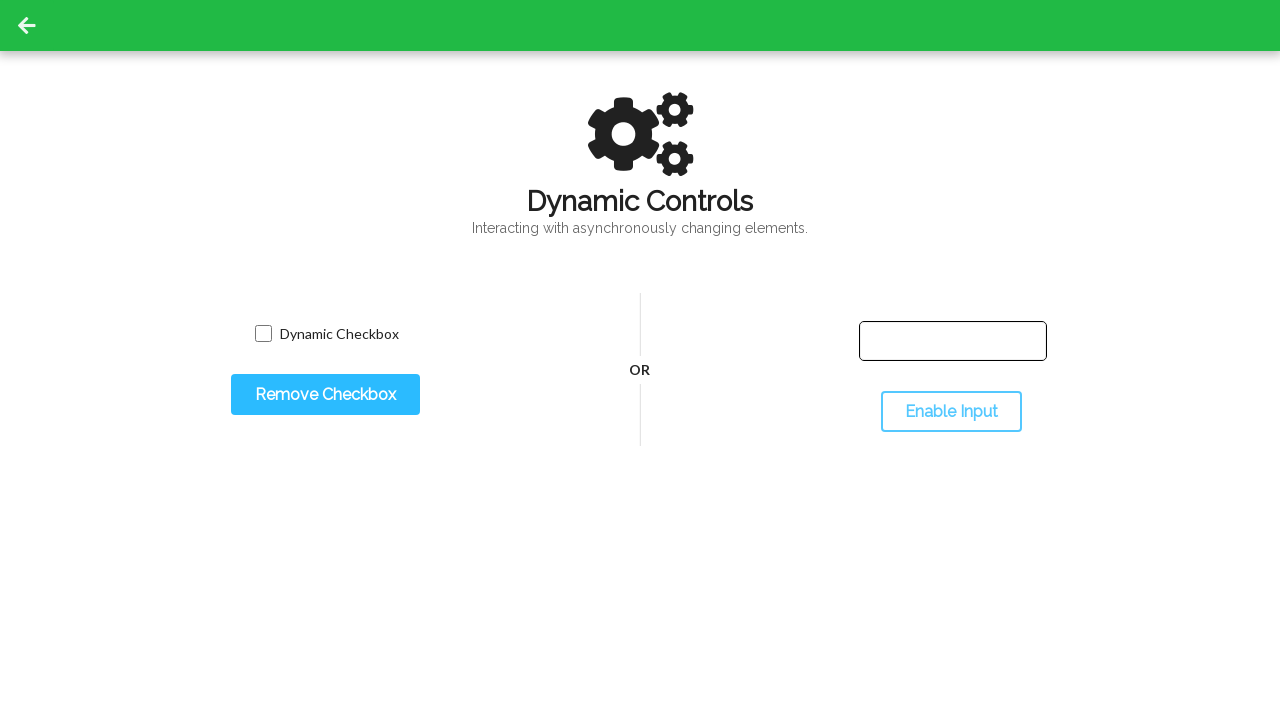

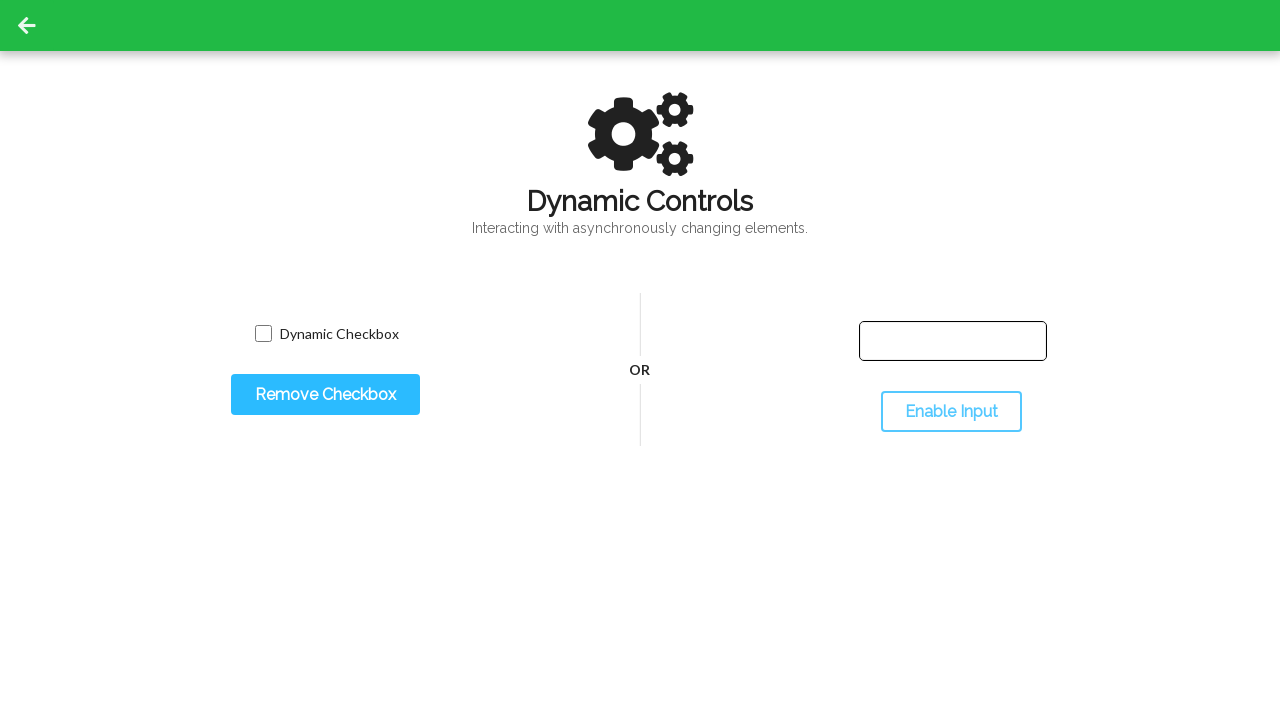